Tests JavaScript alert handling by clicking a button that triggers a JS alert, reading the alert text, and accepting the alert

Starting URL: https://the-internet.herokuapp.com/javascript_alerts

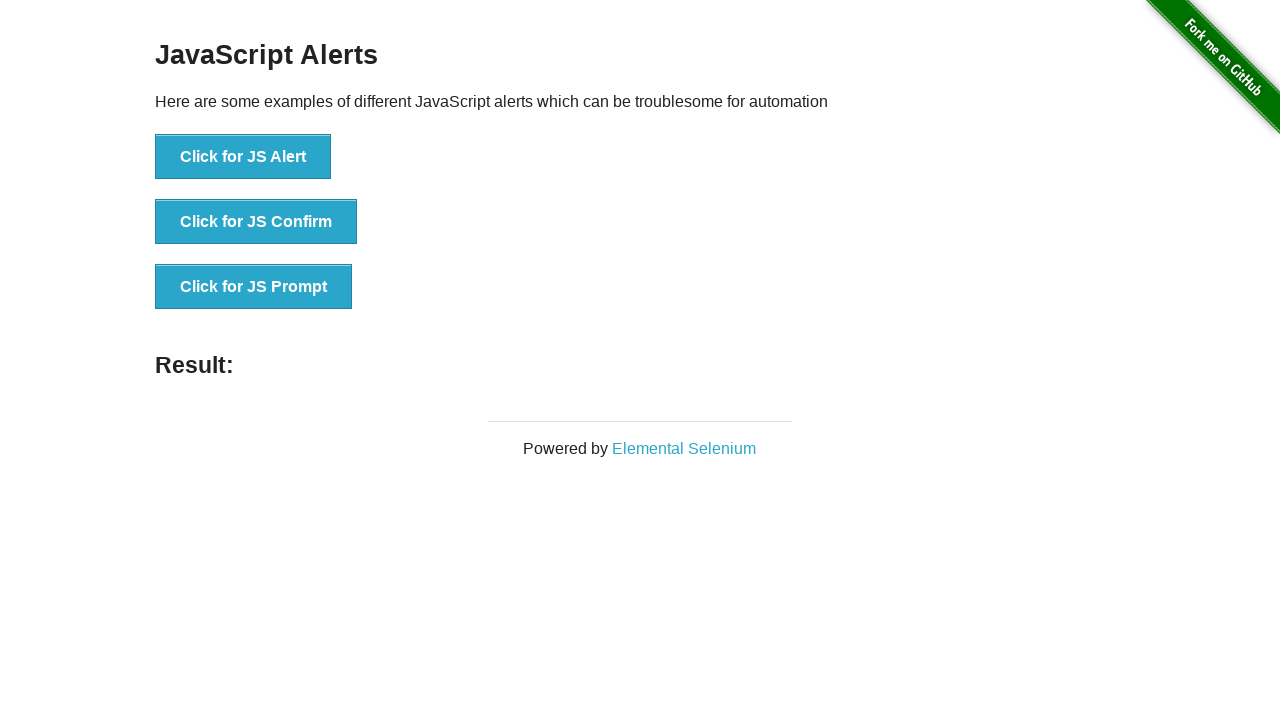

Waited for JS Alert button to be present
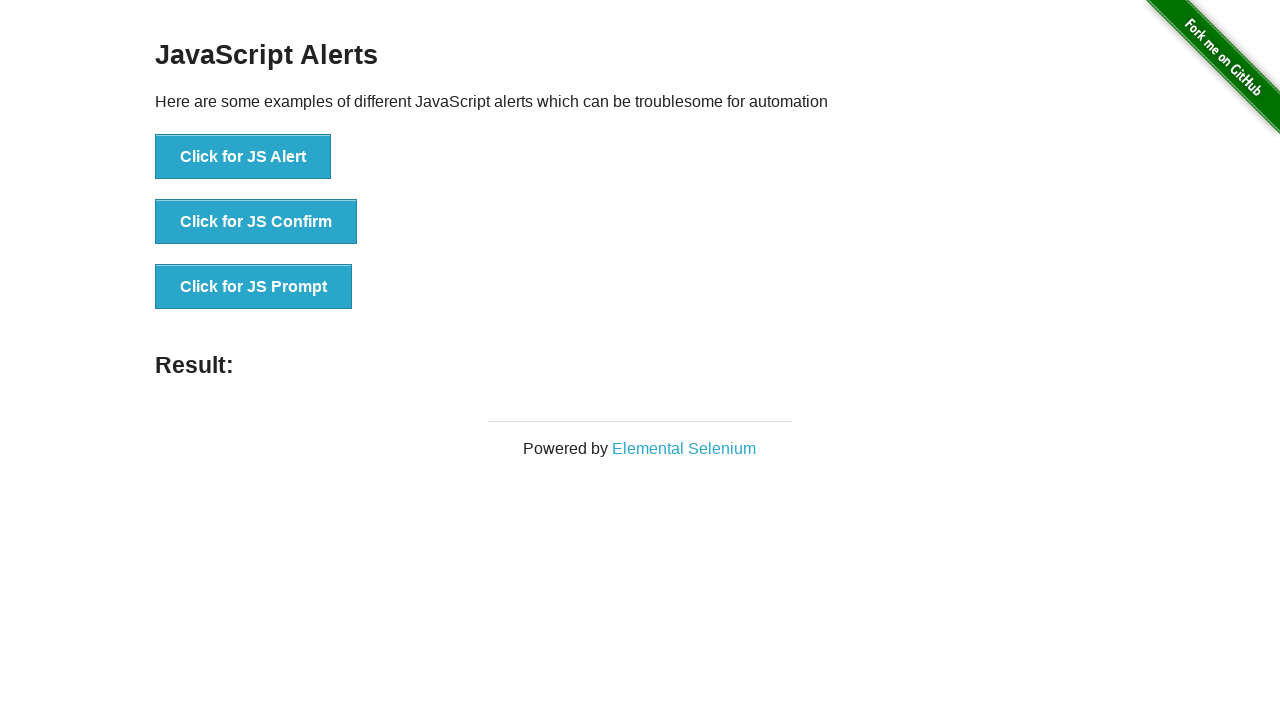

Clicked the JS Alert button at (243, 157) on button[onclick='jsAlert()']
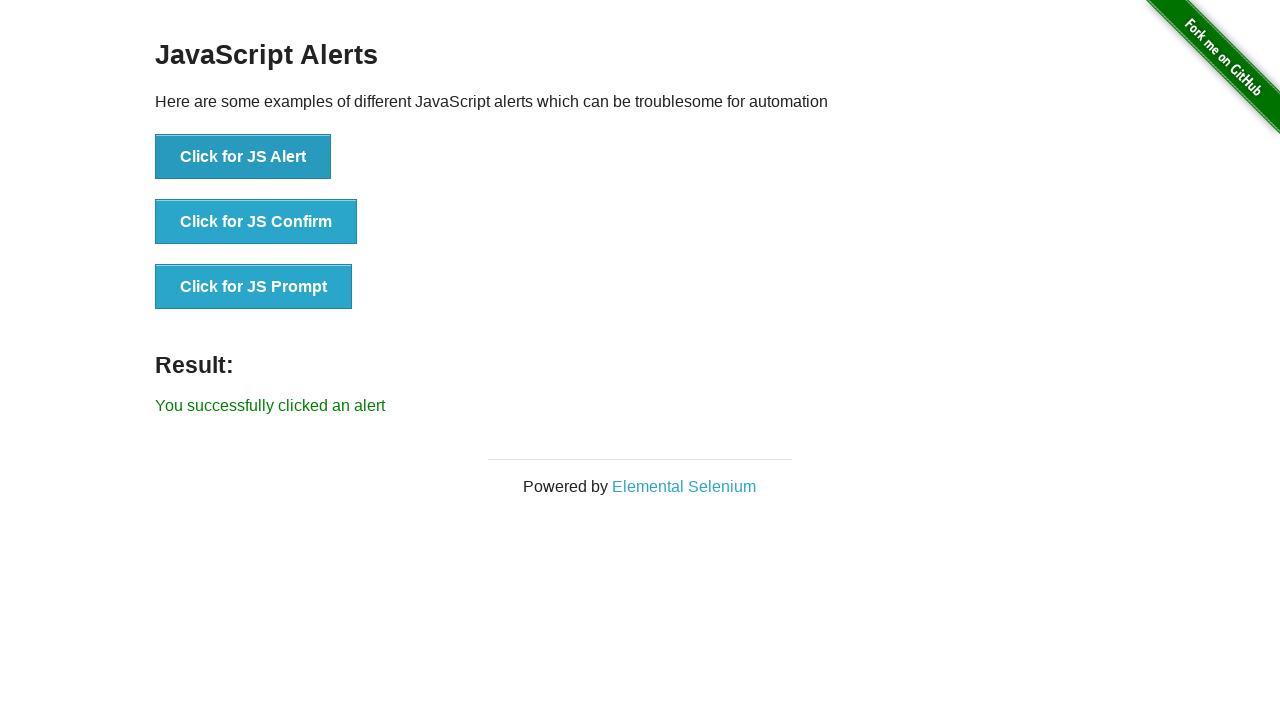

Set up dialog handler to accept alerts
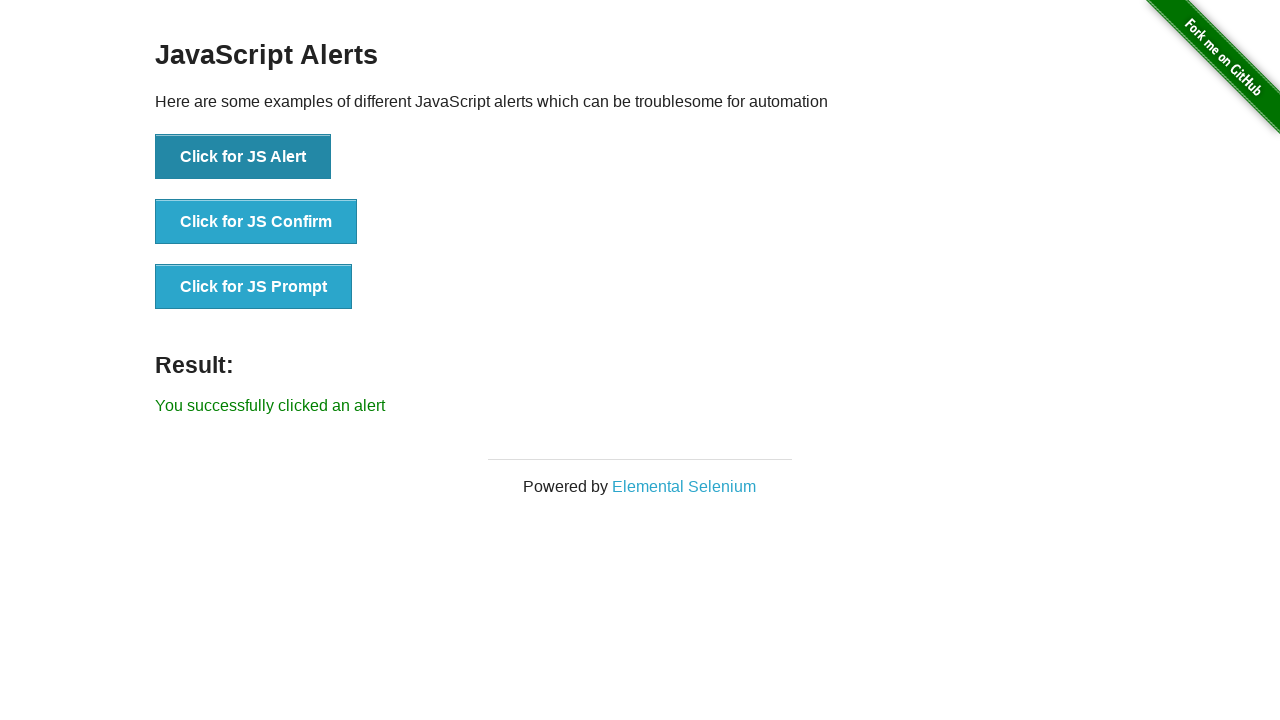

Configured dialog handler function
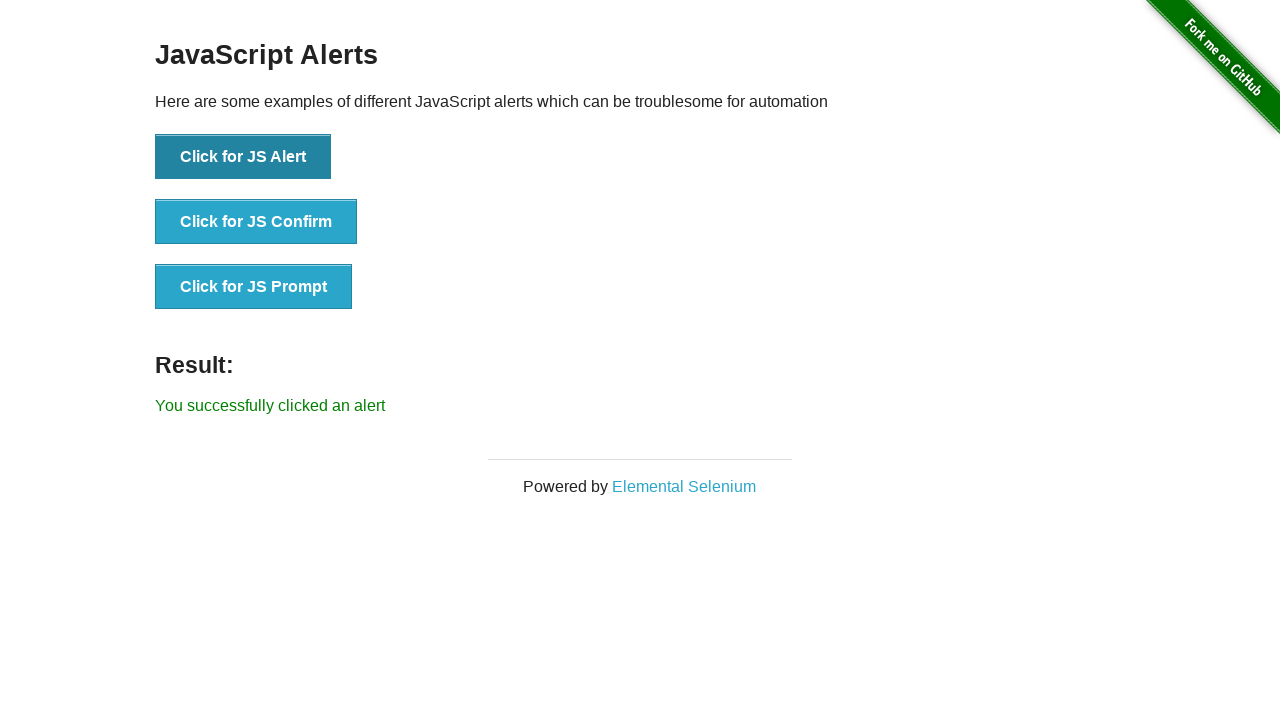

Clicked JS Alert button to trigger the alert dialog at (243, 157) on button[onclick='jsAlert()']
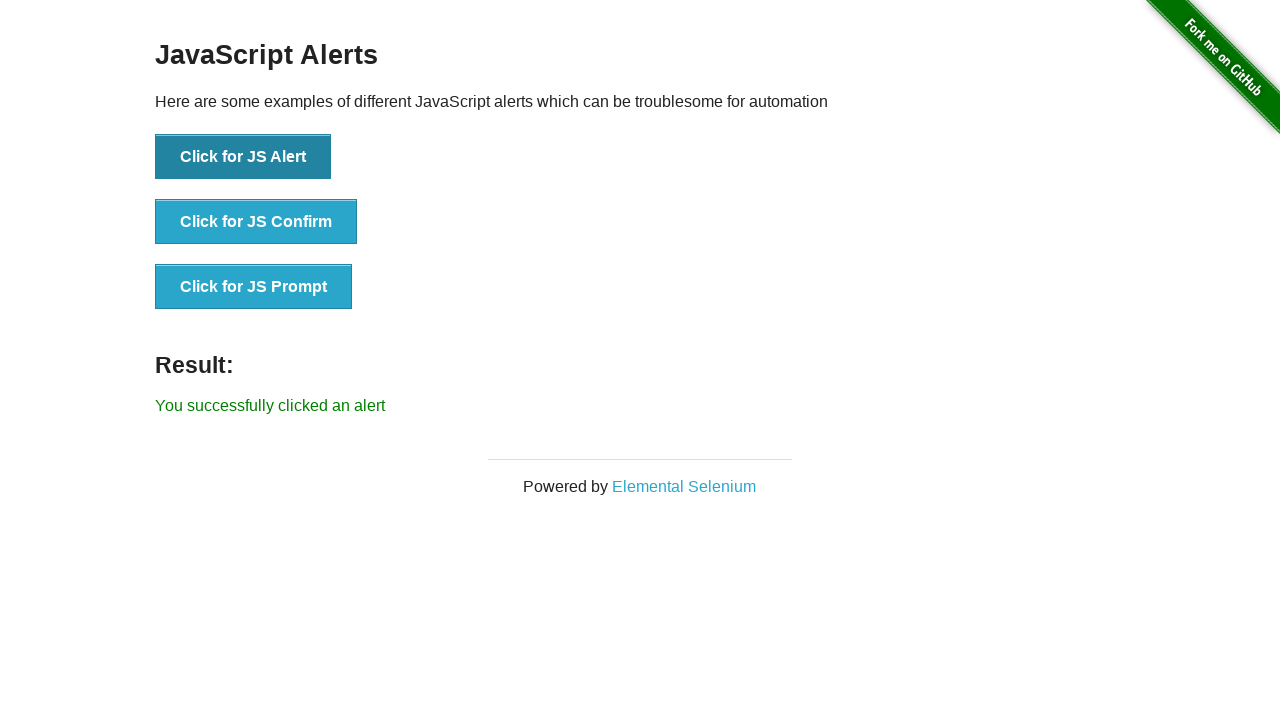

Result message appeared, confirming alert was accepted
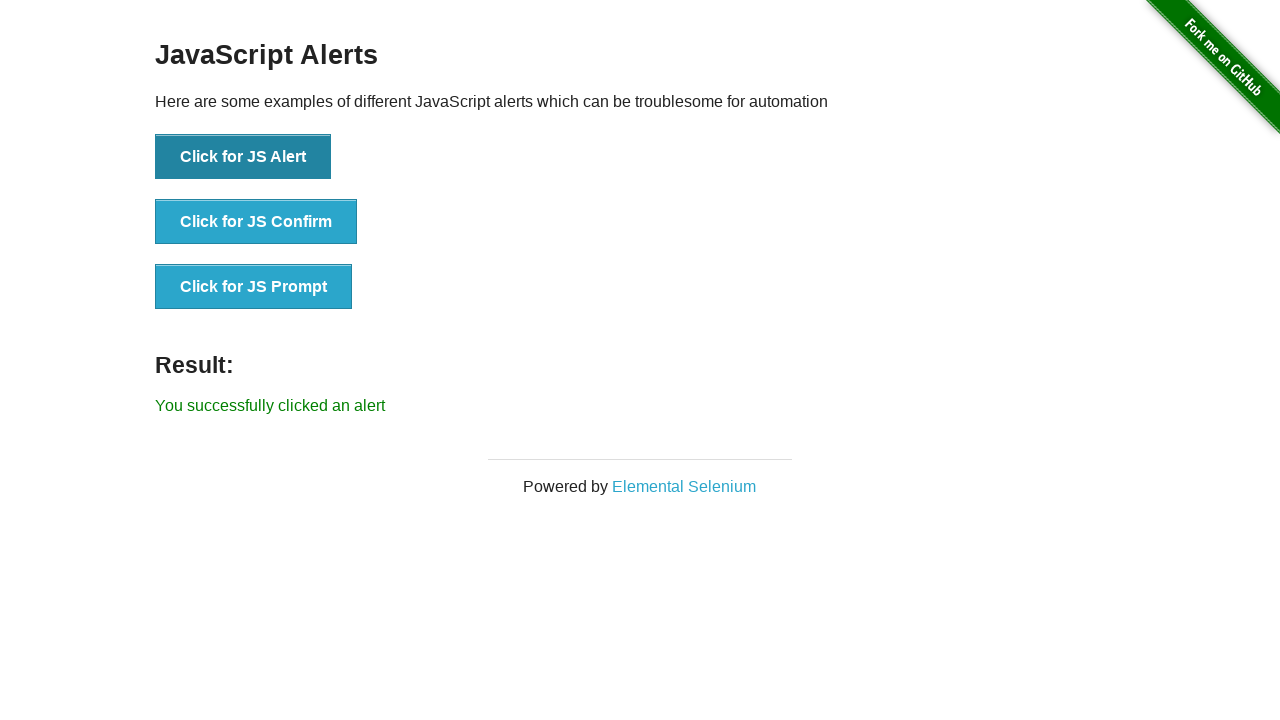

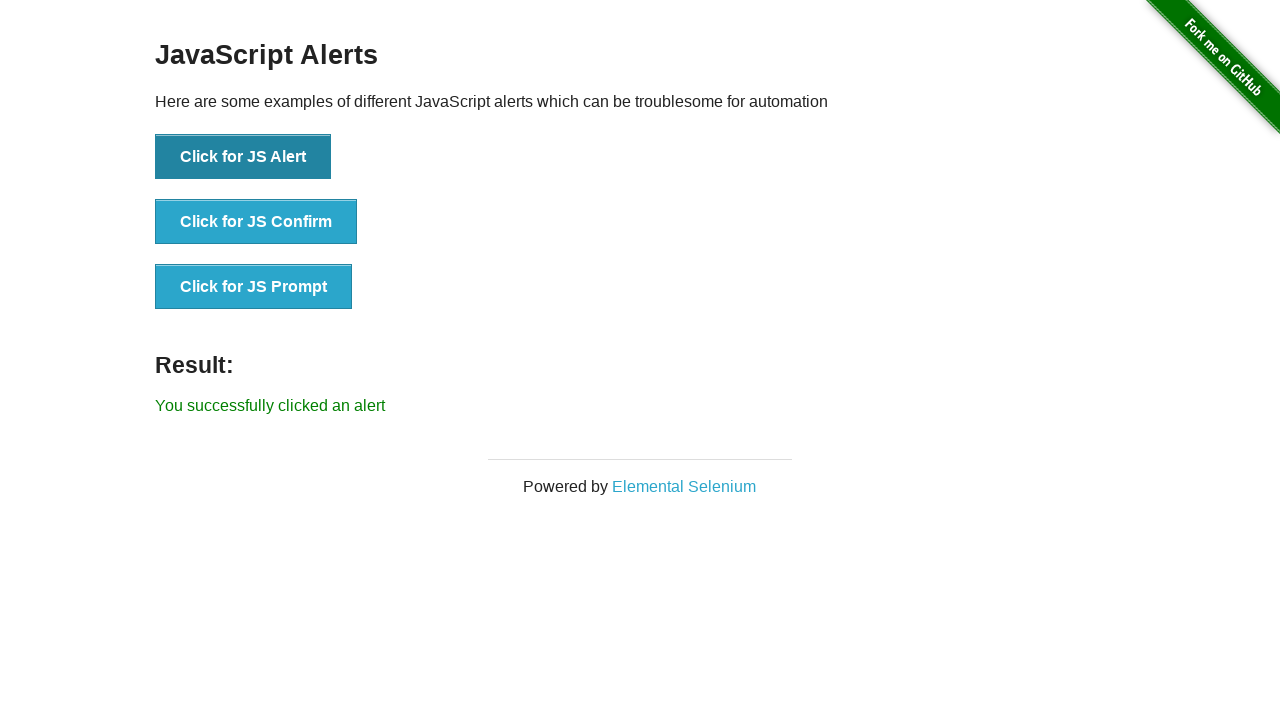